Tests clicking the Privacy Policy link in the Steam store footer and handling the resulting navigation

Starting URL: https://store.steampowered.com/

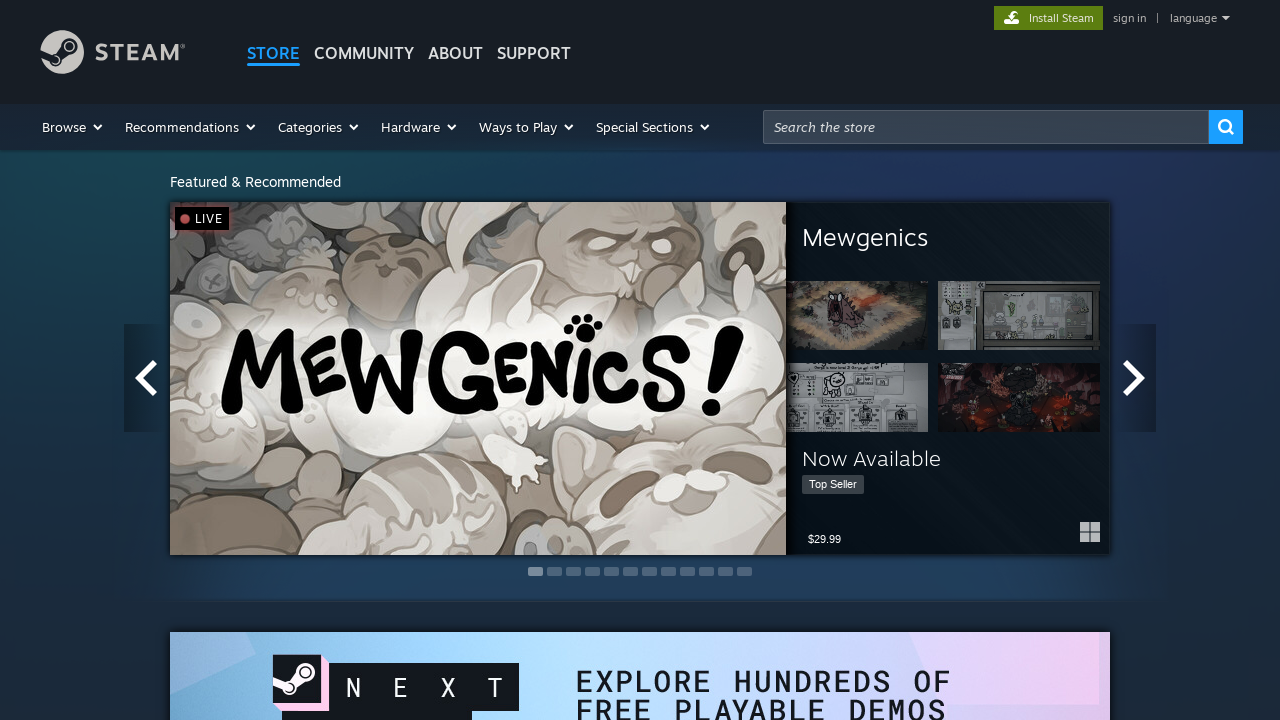

Clicked Privacy Policy link in Steam store footer at (465, 502) on a[href='https://store.steampowered.com/privacy_agreement/?snr=1_44_44_']
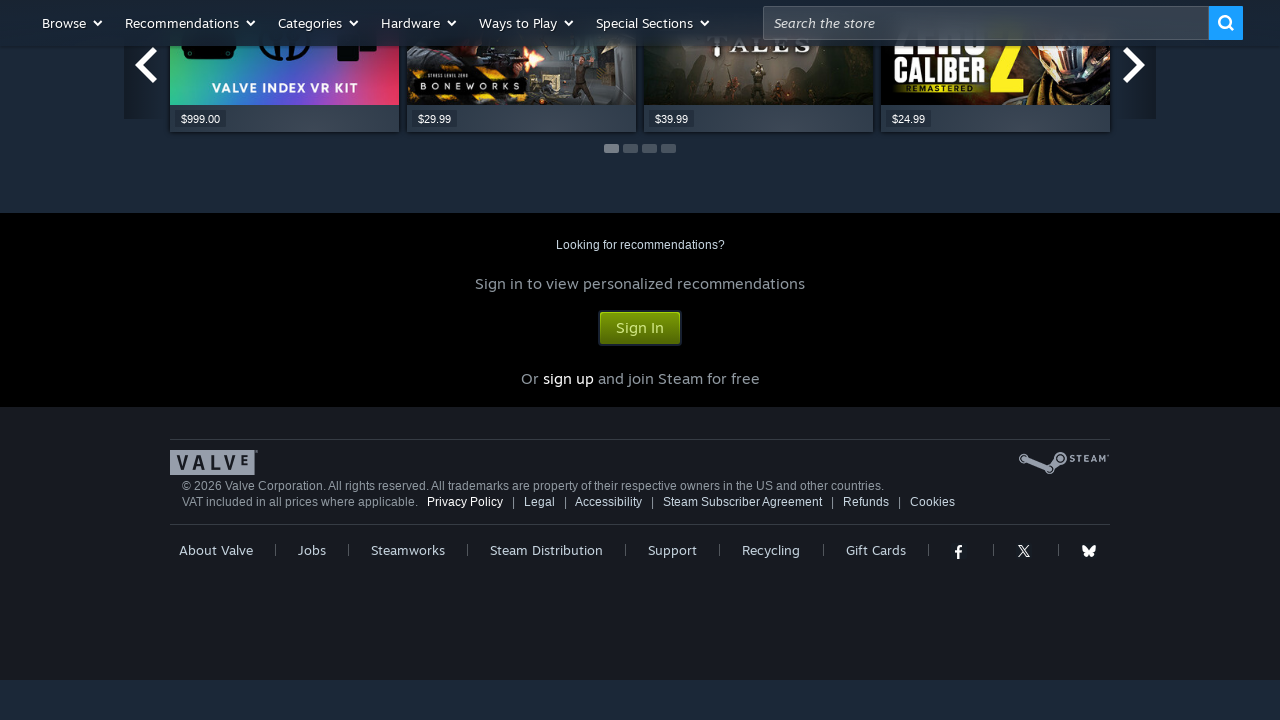

Privacy Policy page loaded (domcontentloaded)
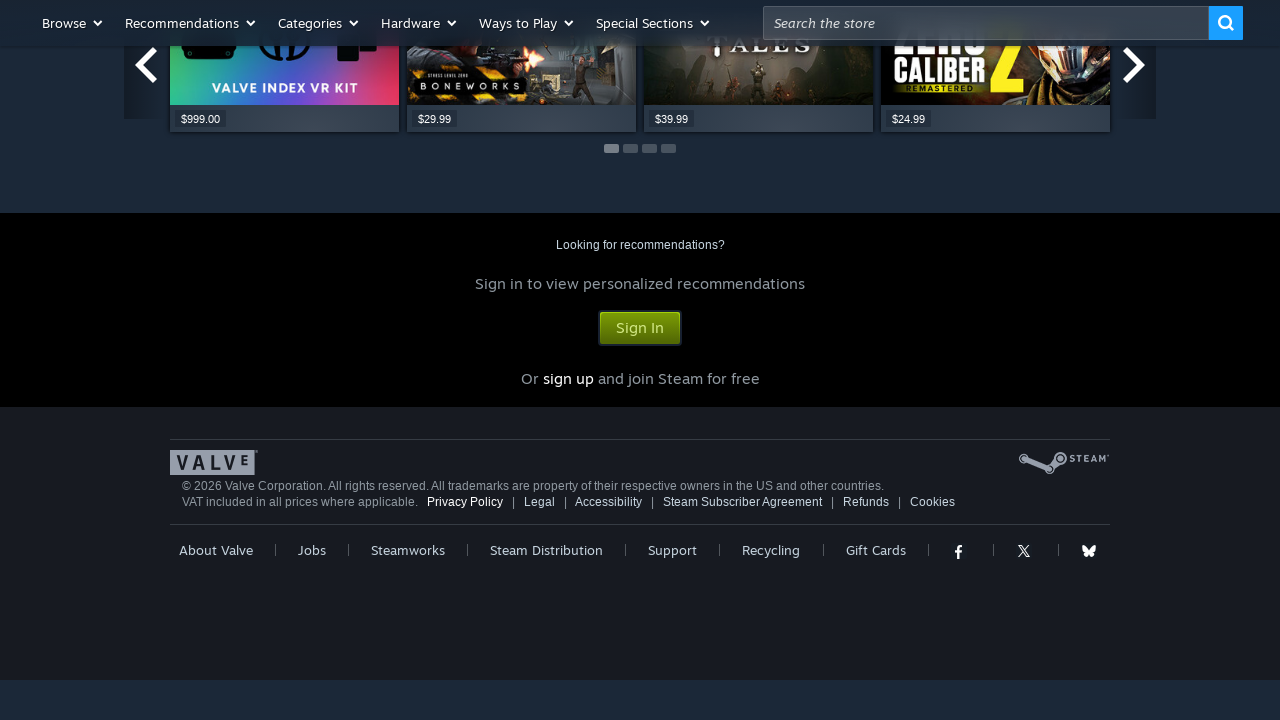

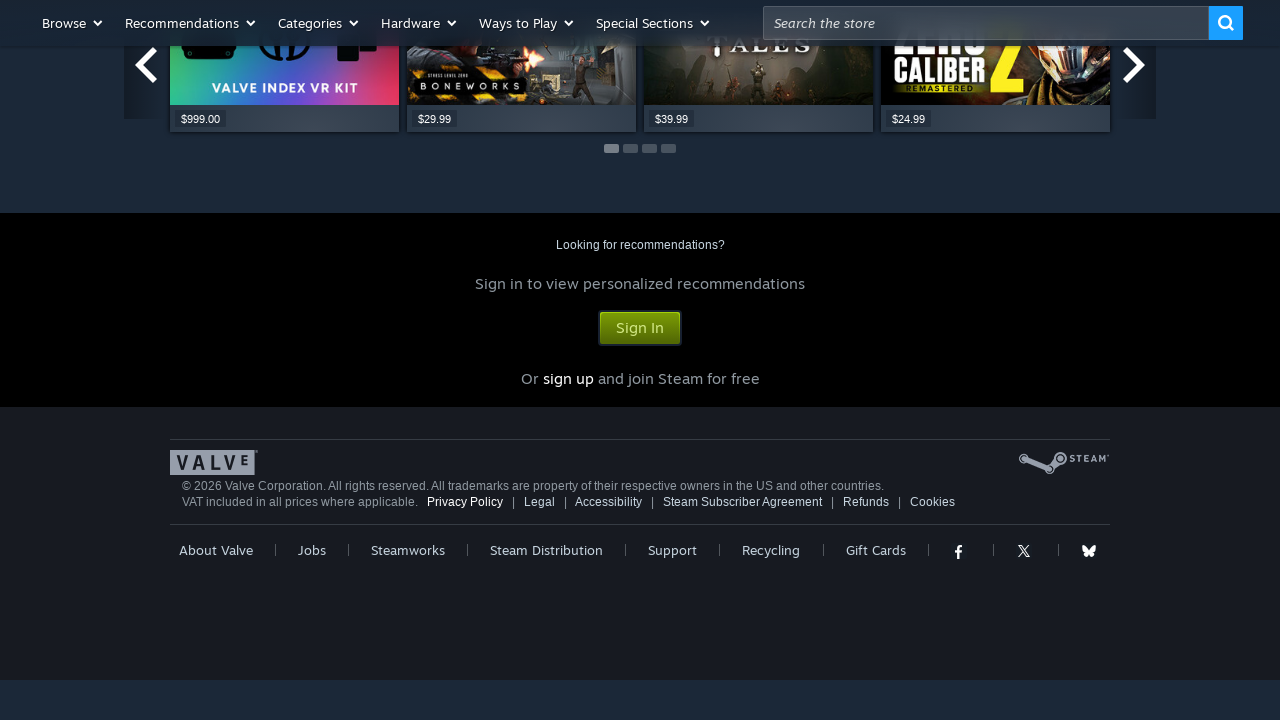